Tests drag and drop functionality by dragging an element with ID 'drag1' and dropping it into a container div

Starting URL: https://trytestingthis.netlify.app/

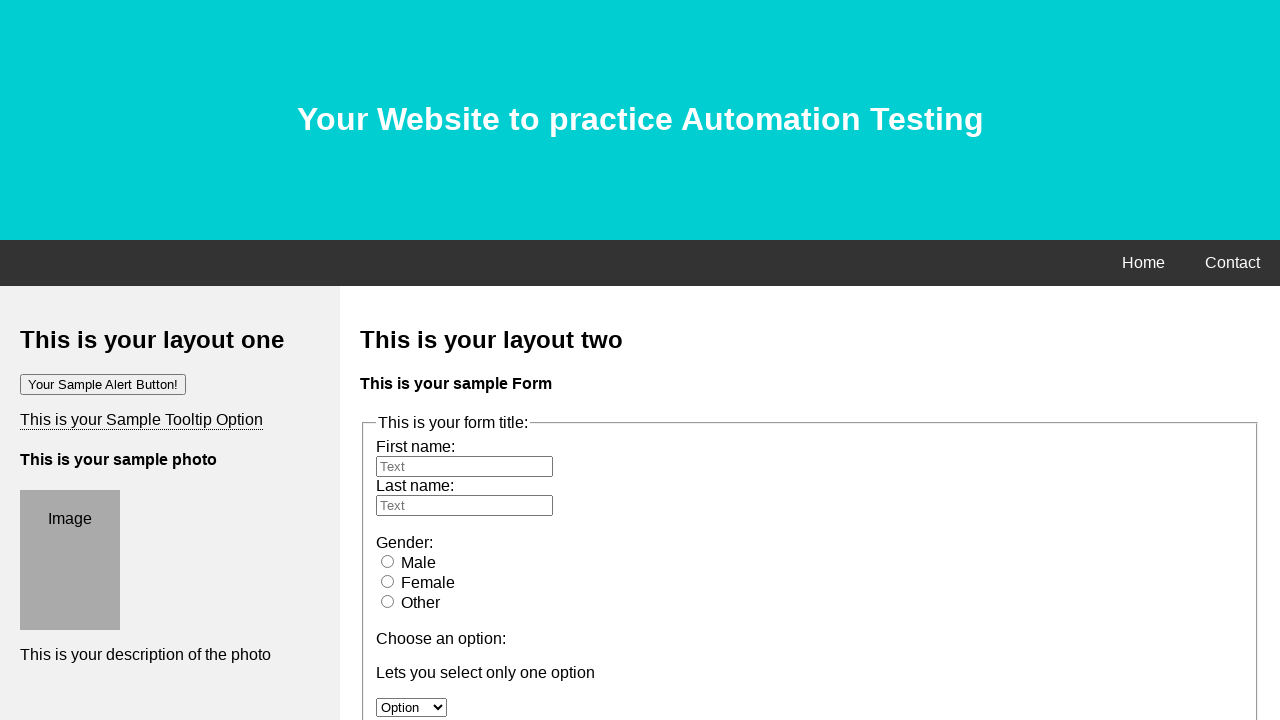

Located draggable element with ID 'drag1'
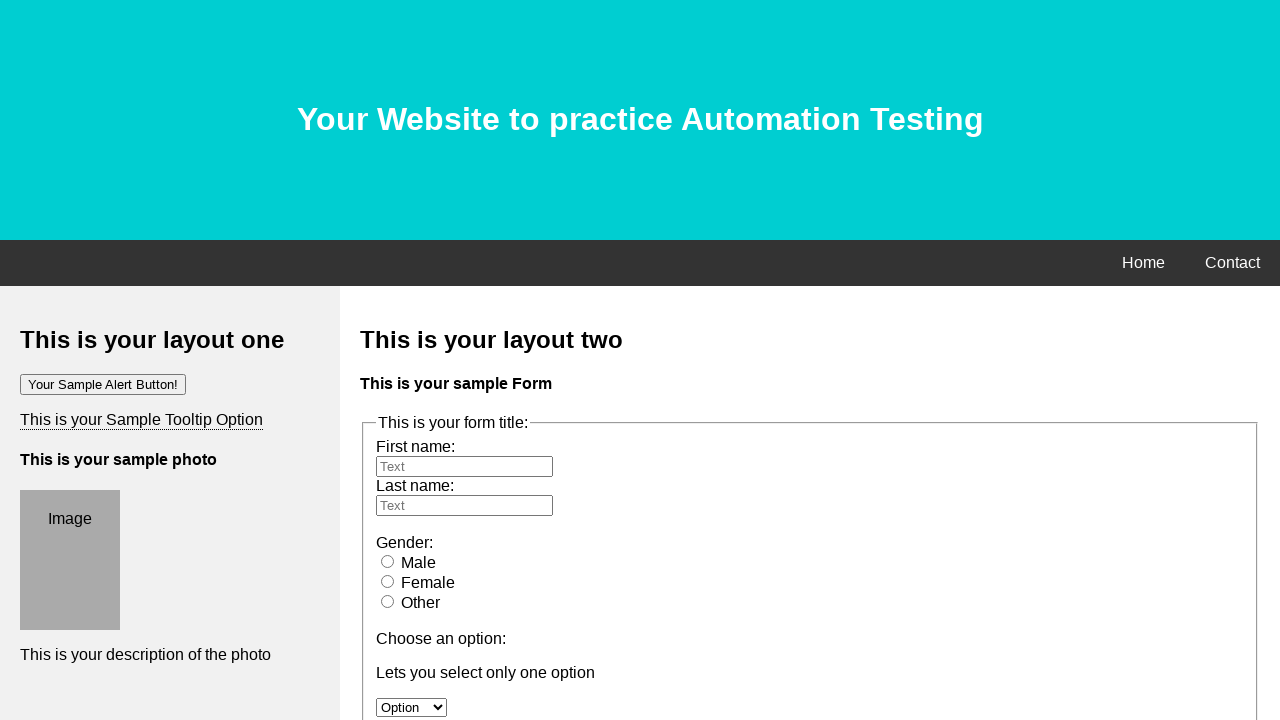

Located drop target container div with ID 'div1'
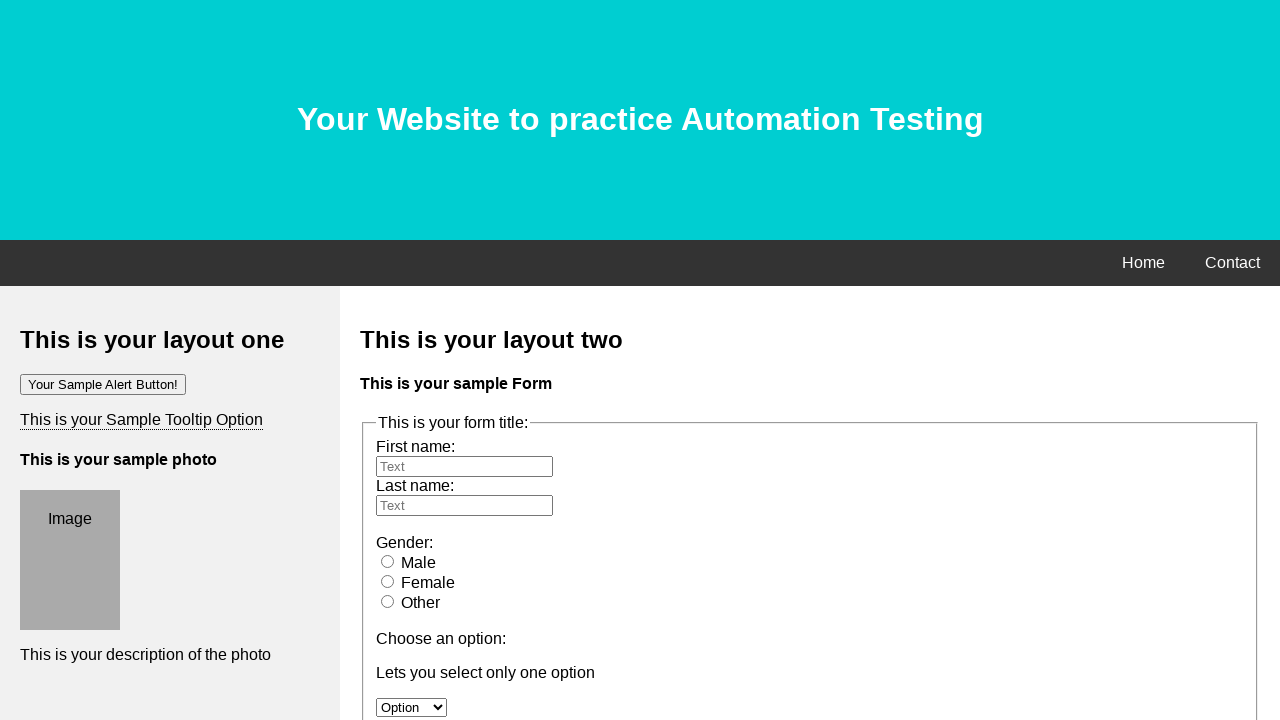

Dragged element from 'drag1' and dropped it into 'div1' at (131, 181)
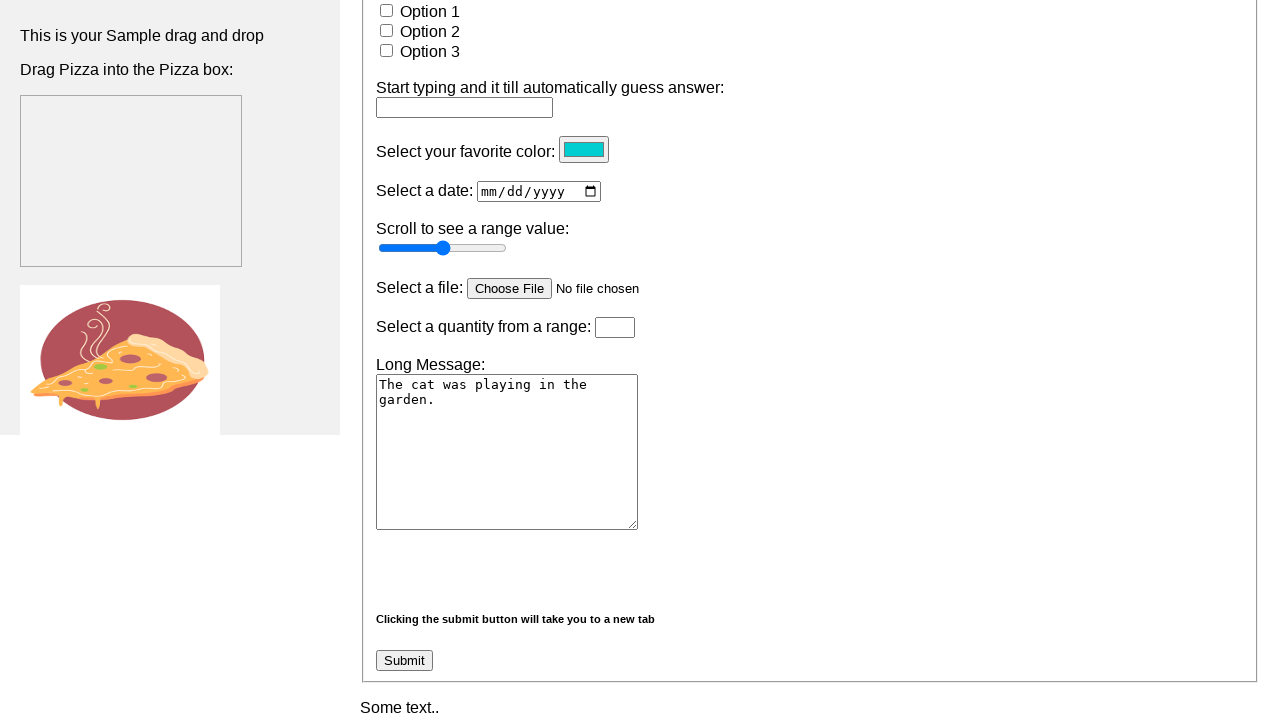

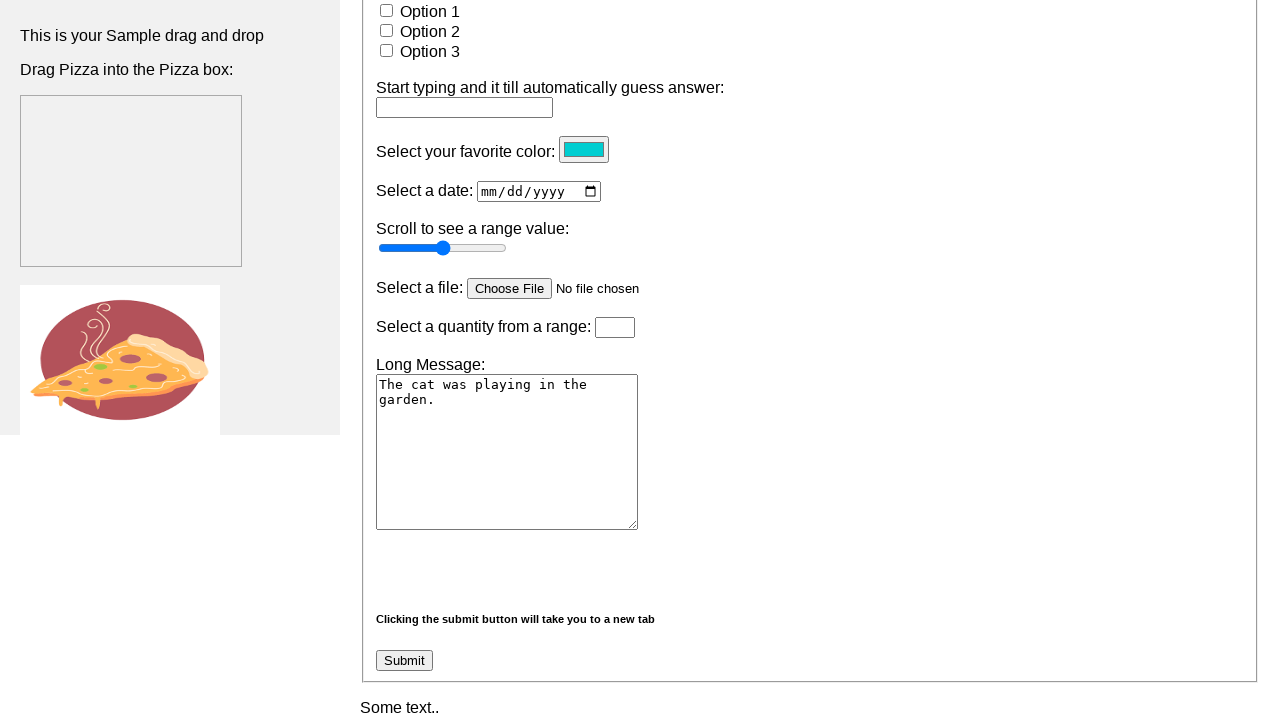